Navigates to a simple form page and clicks the submit button

Starting URL: http://suninjuly.github.io/simple_form_find_task.html

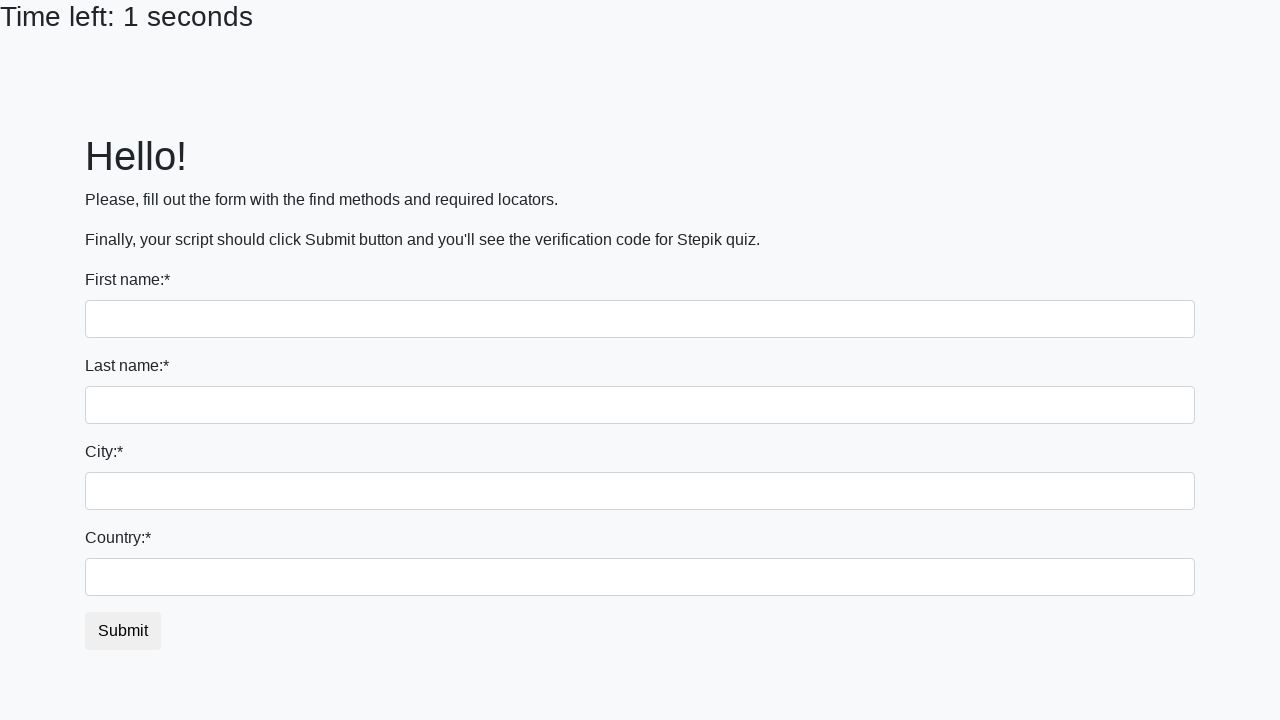

Clicked the submit button on the simple form at (123, 631) on #submit_button
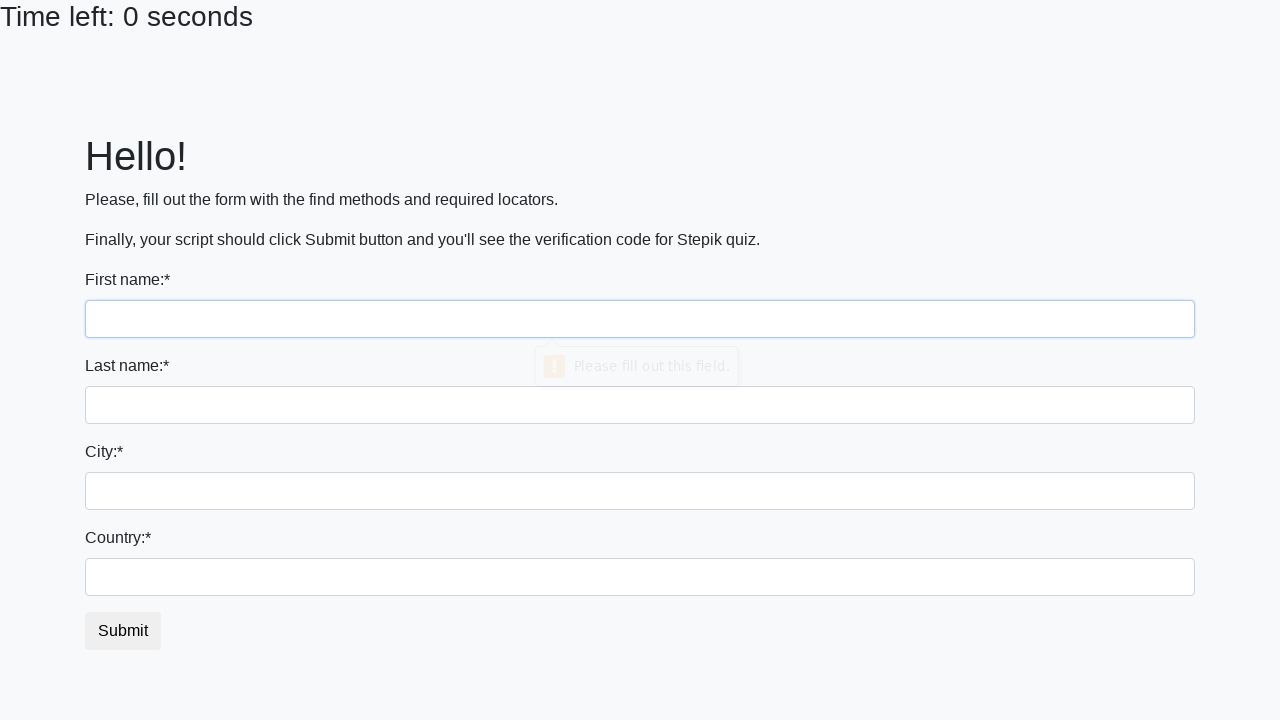

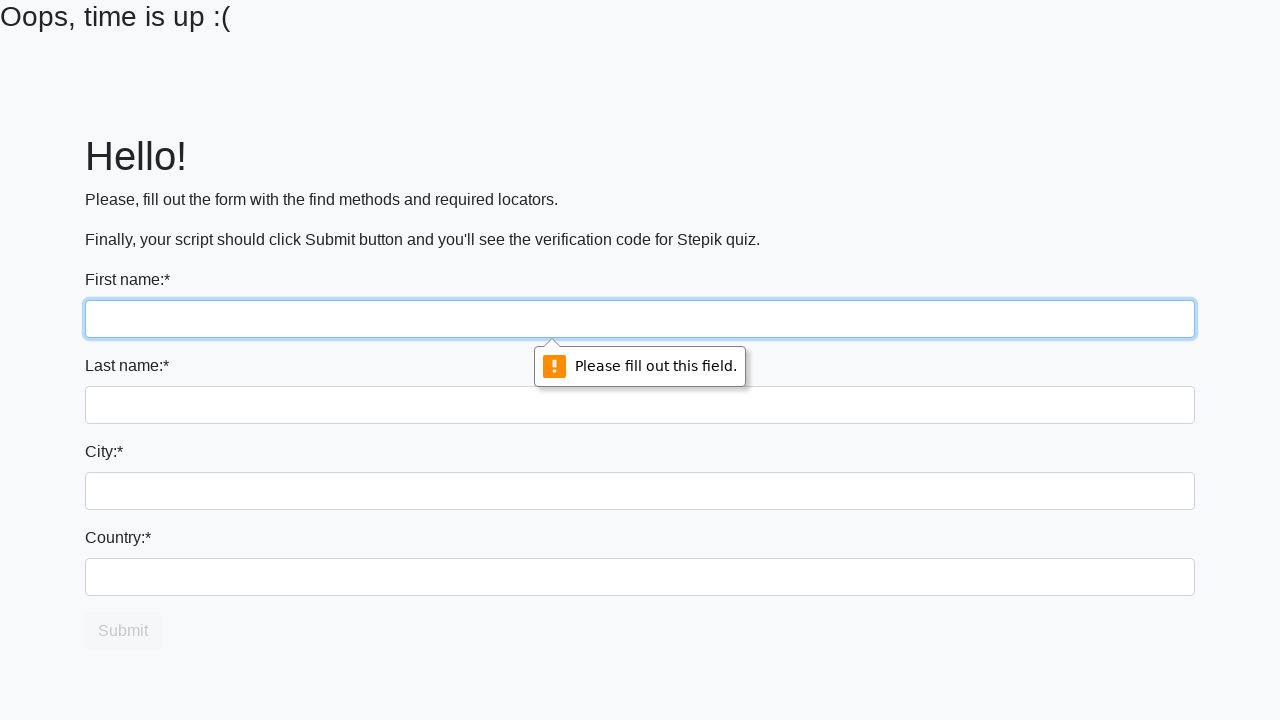